Tests form element attributes on a math page, verifying checkbox required status, radio button checked states, and button disabled state changes over time

Starting URL: http://suninjuly.github.io/math.html

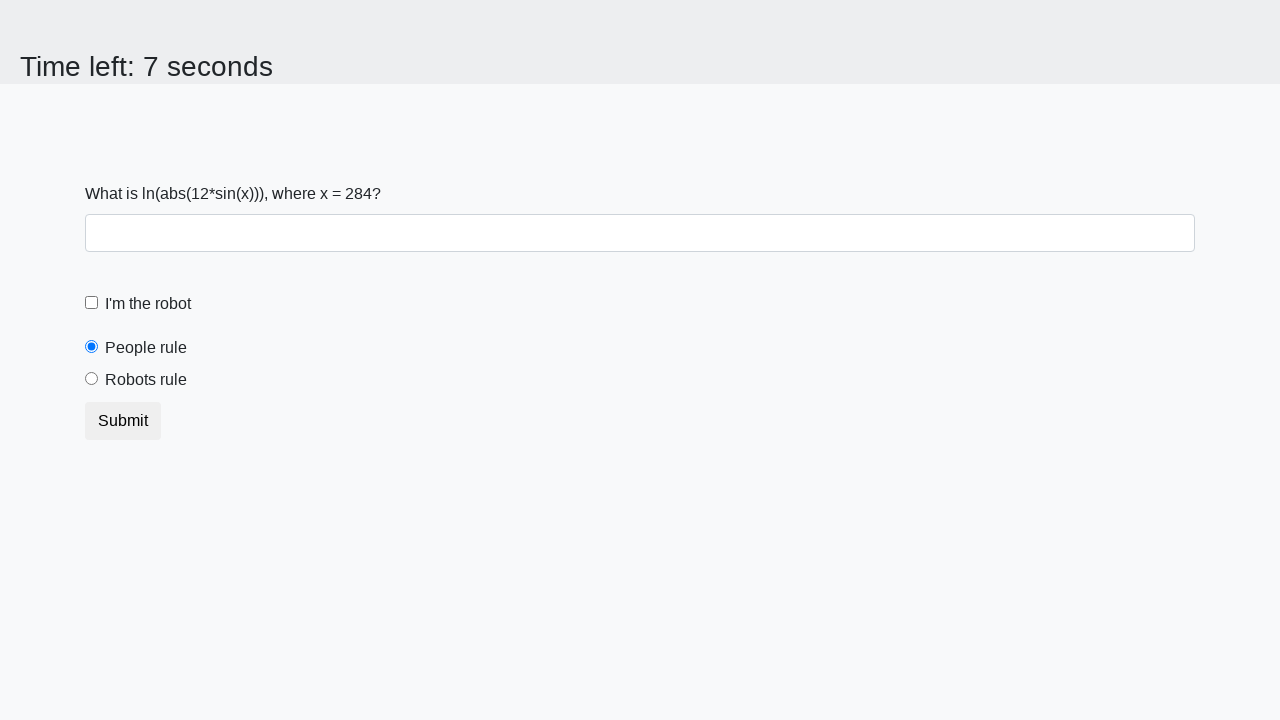

Located 'I'm the robot' checkbox element
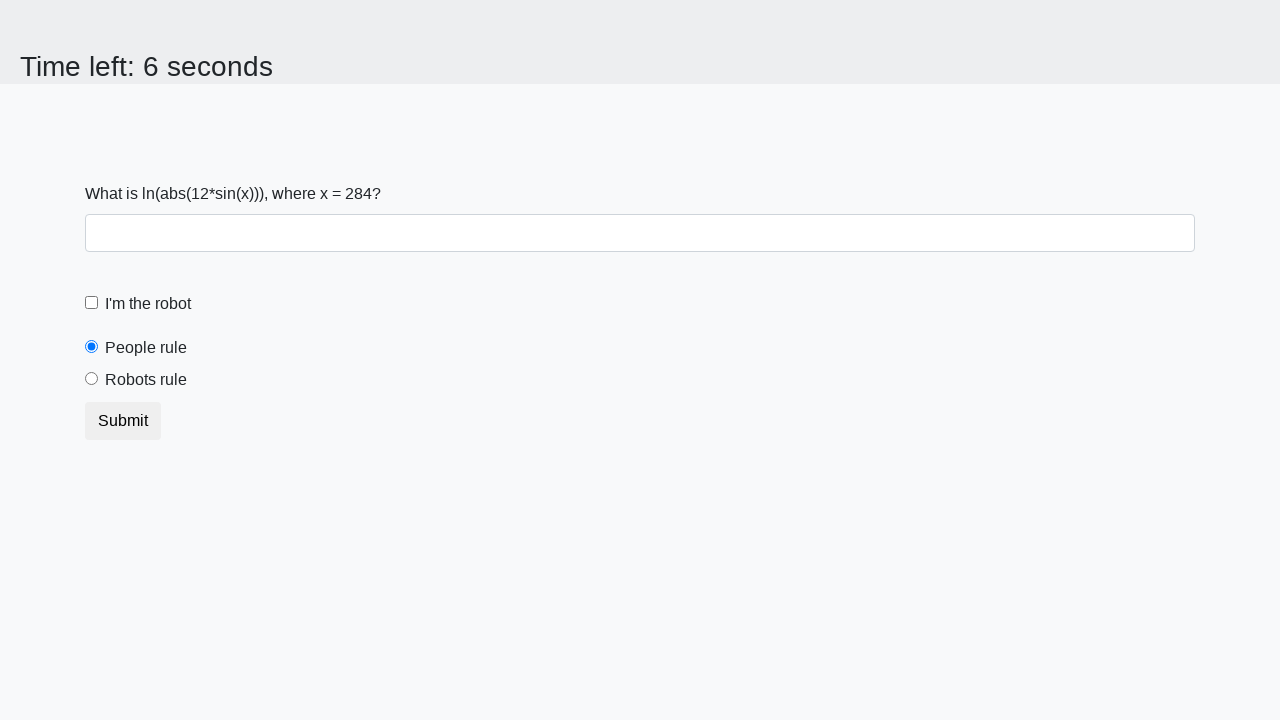

Retrieved 'required' attribute from checkbox
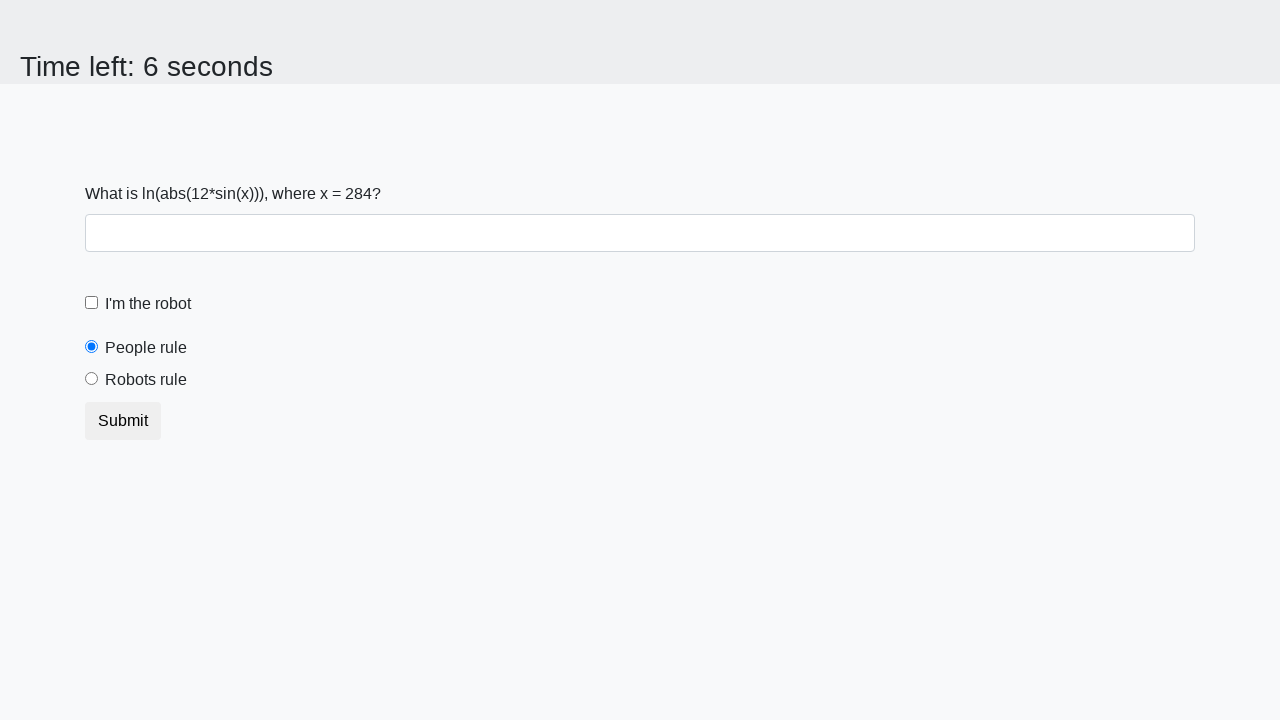

Verified checkbox has required attribute
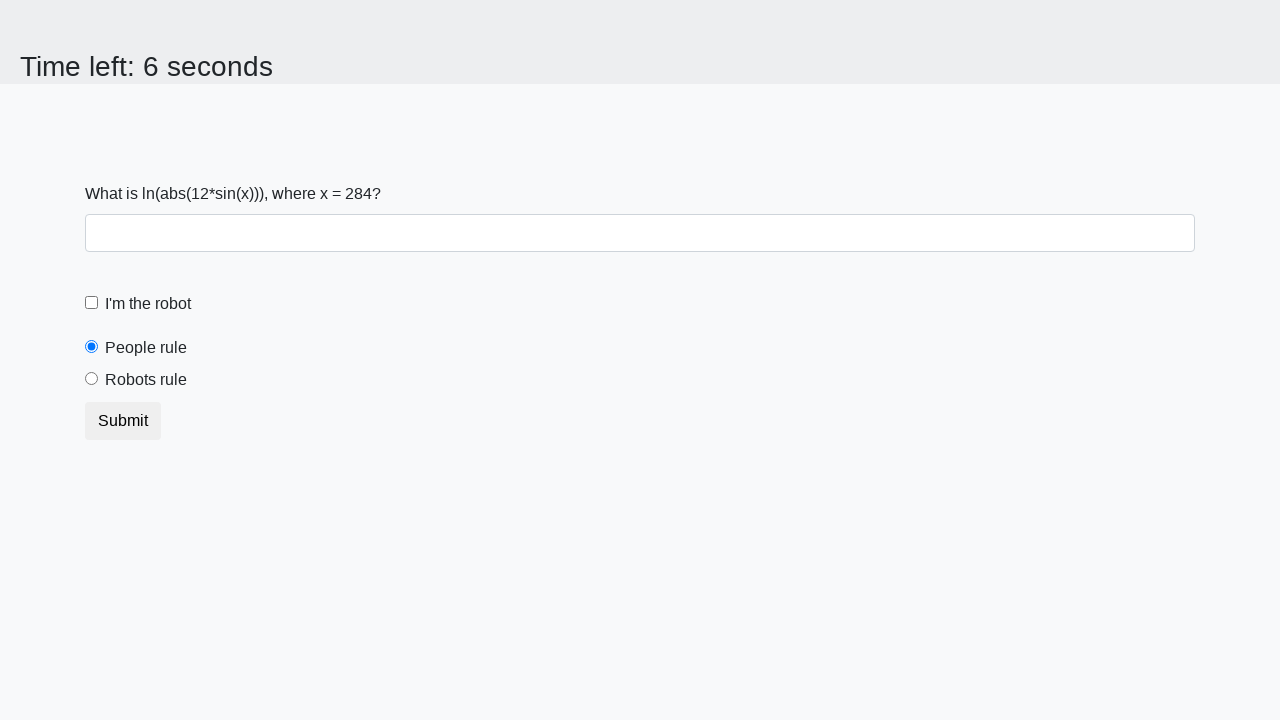

Located 'People rule' radio button element
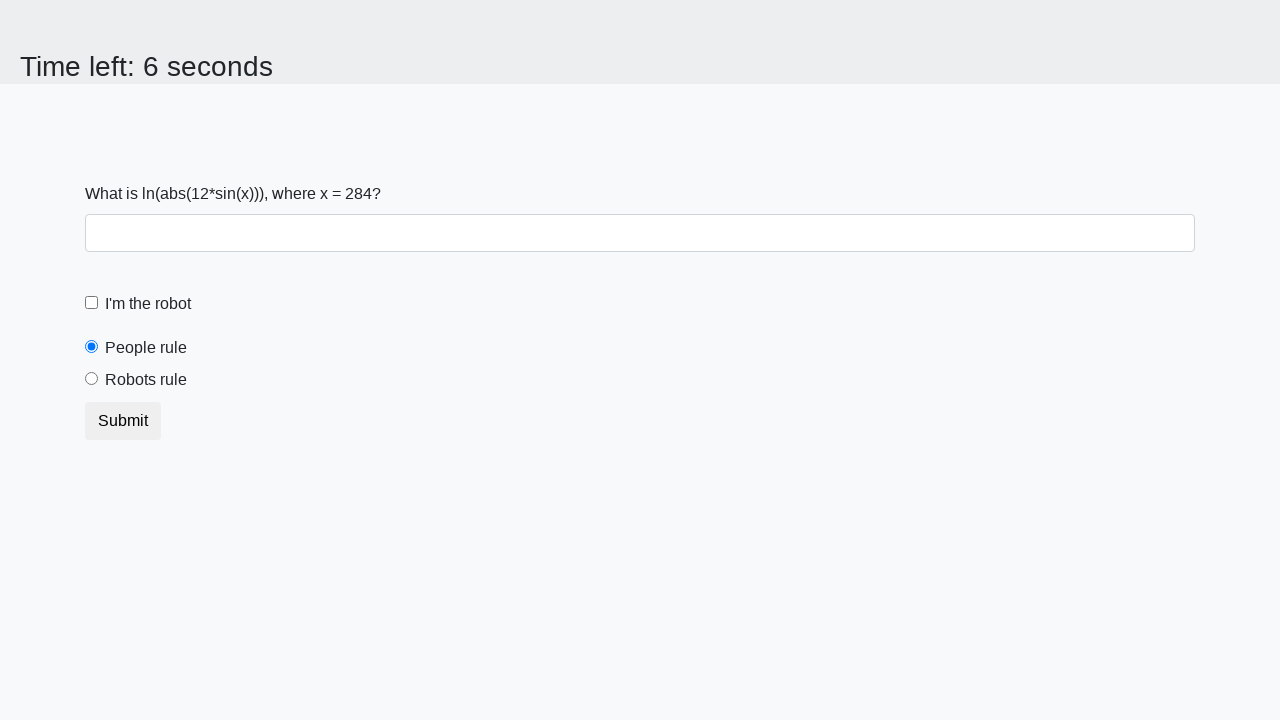

Retrieved 'checked' attribute from 'People rule' radio button
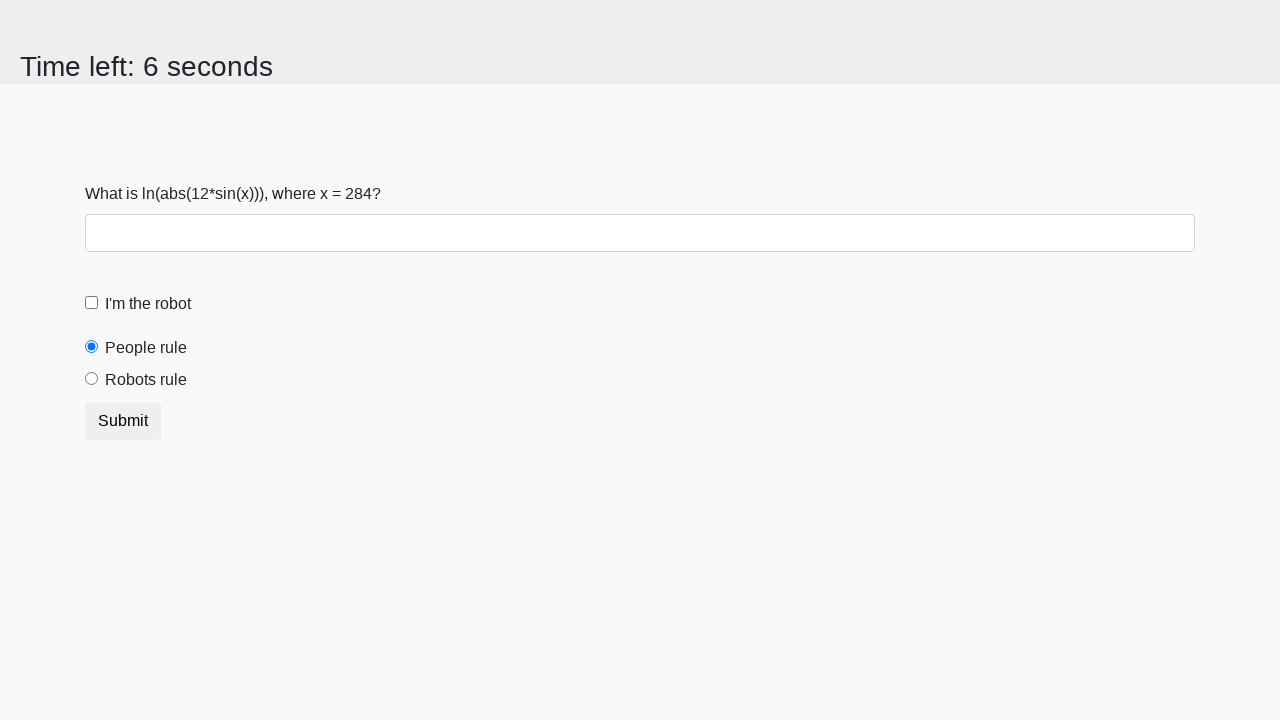

Verified 'People rule' radio button is checked by default
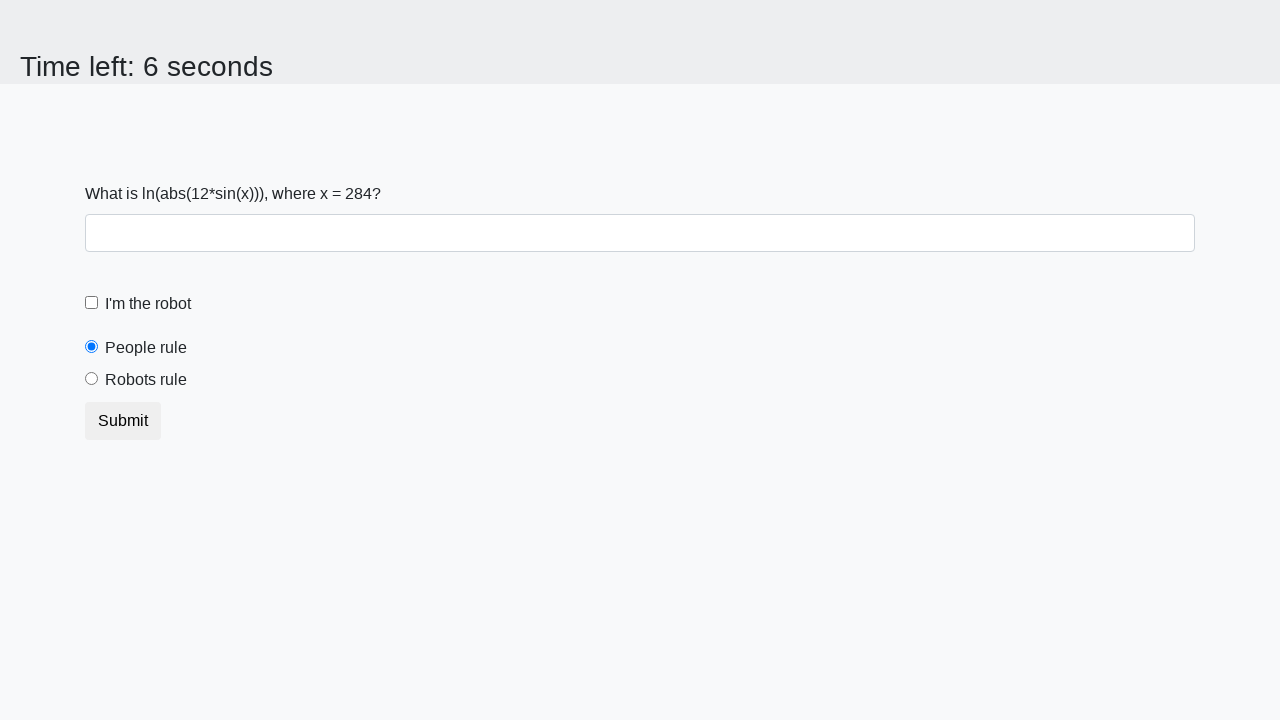

Located 'Robots rule' radio button element
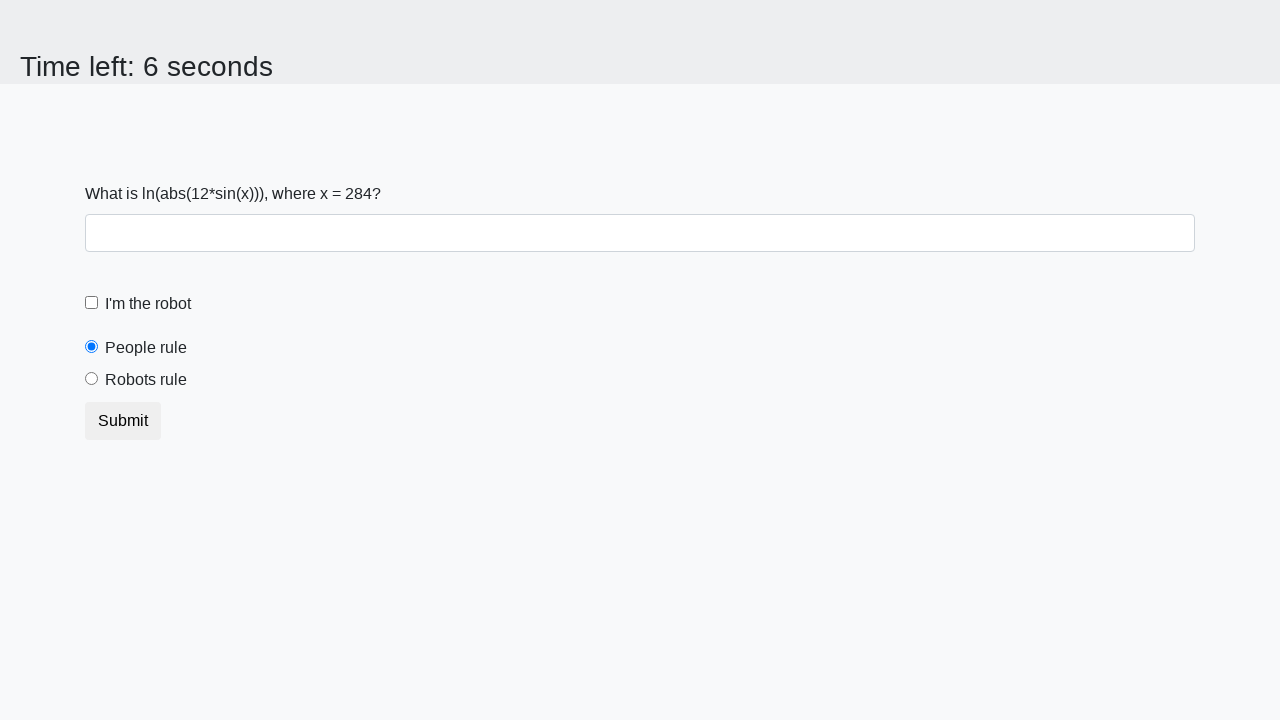

Retrieved 'checked' attribute from 'Robots rule' radio button
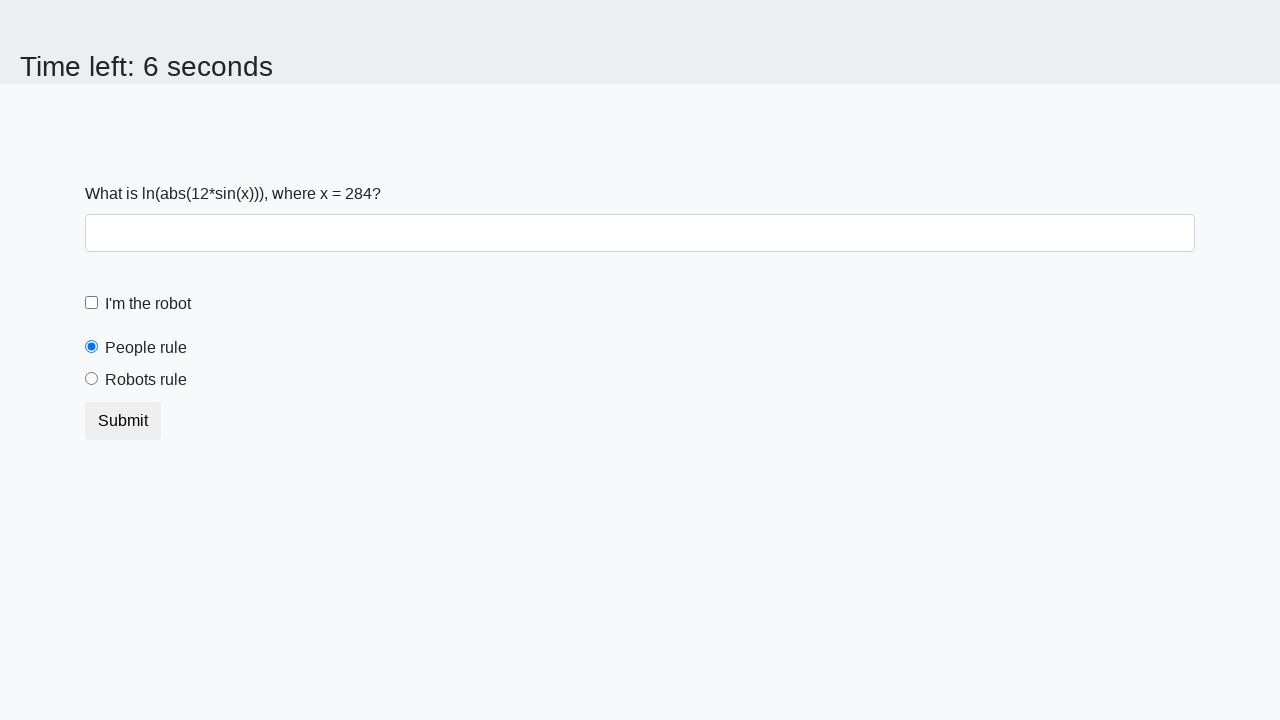

Verified 'Robots rule' radio button is not checked by default
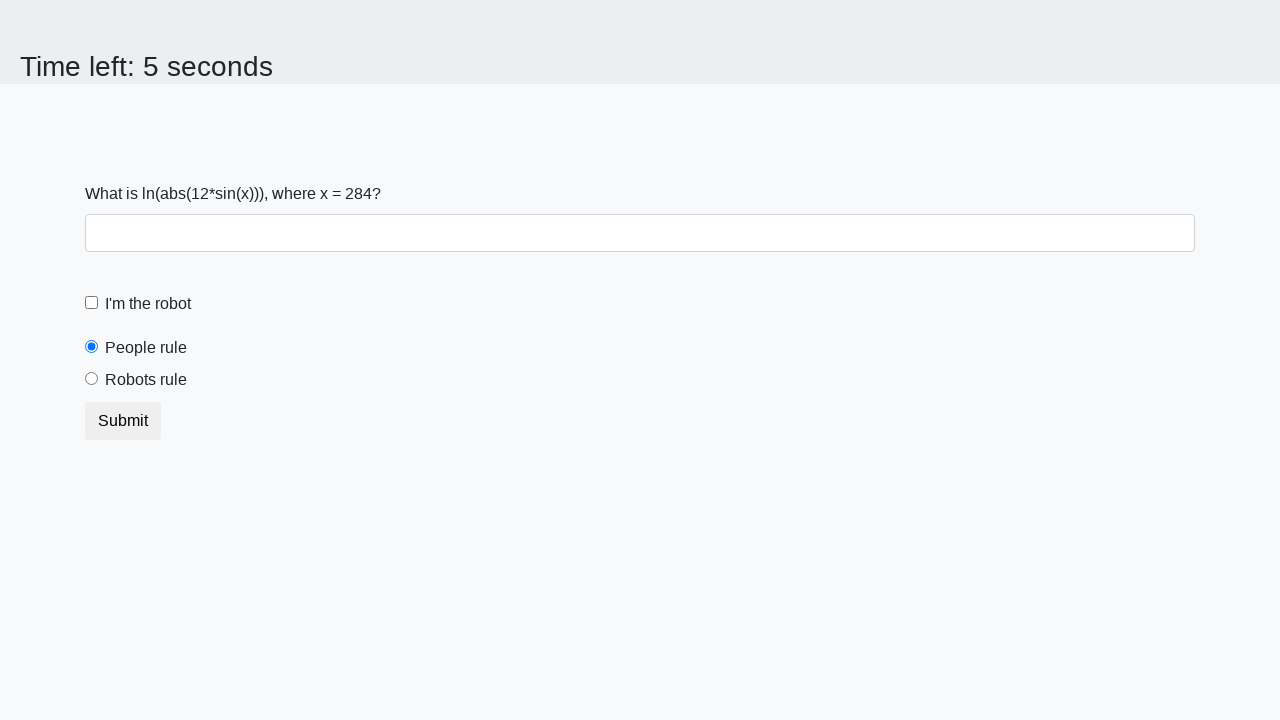

Located Submit button element
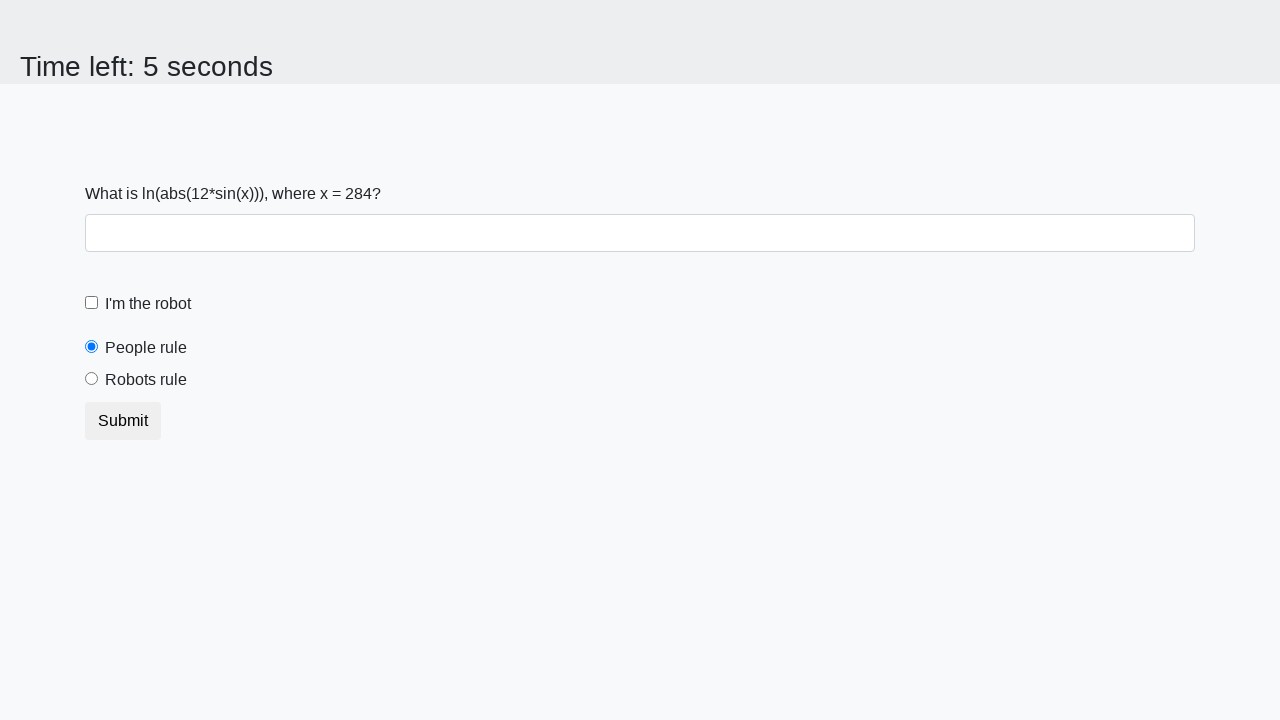

Retrieved 'disabled' attribute from Submit button
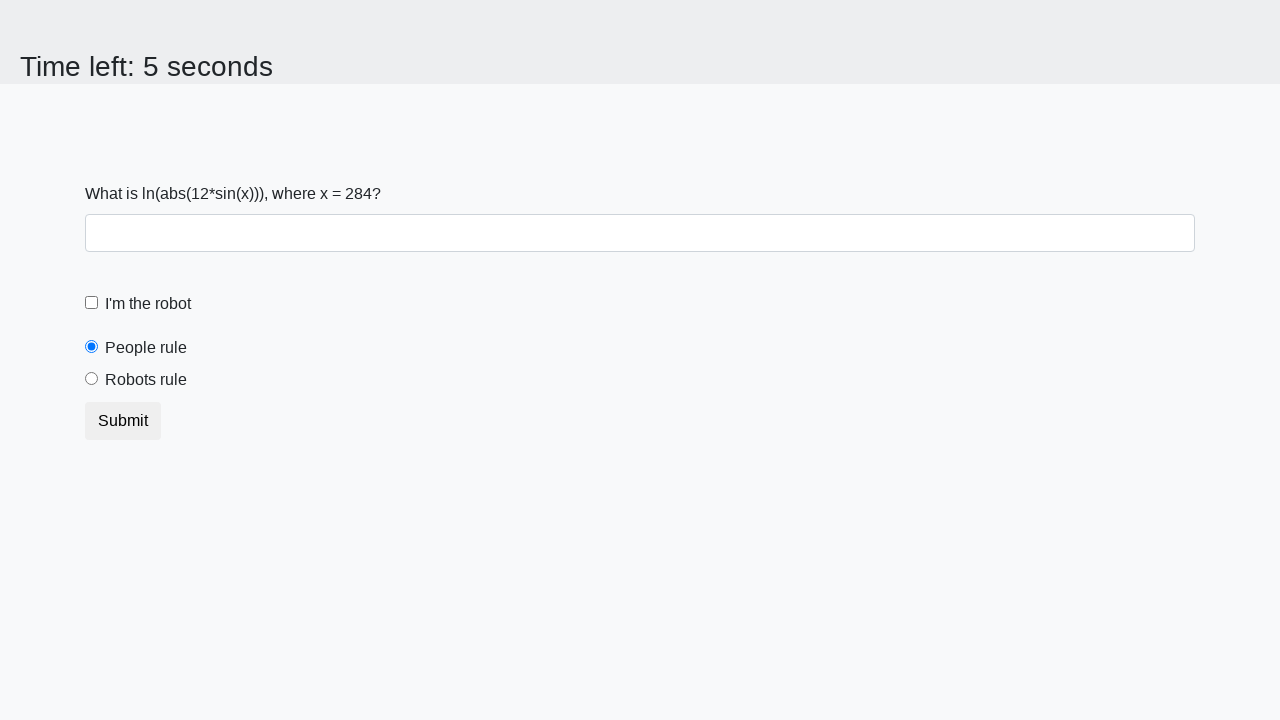

Verified Submit button is not disabled initially
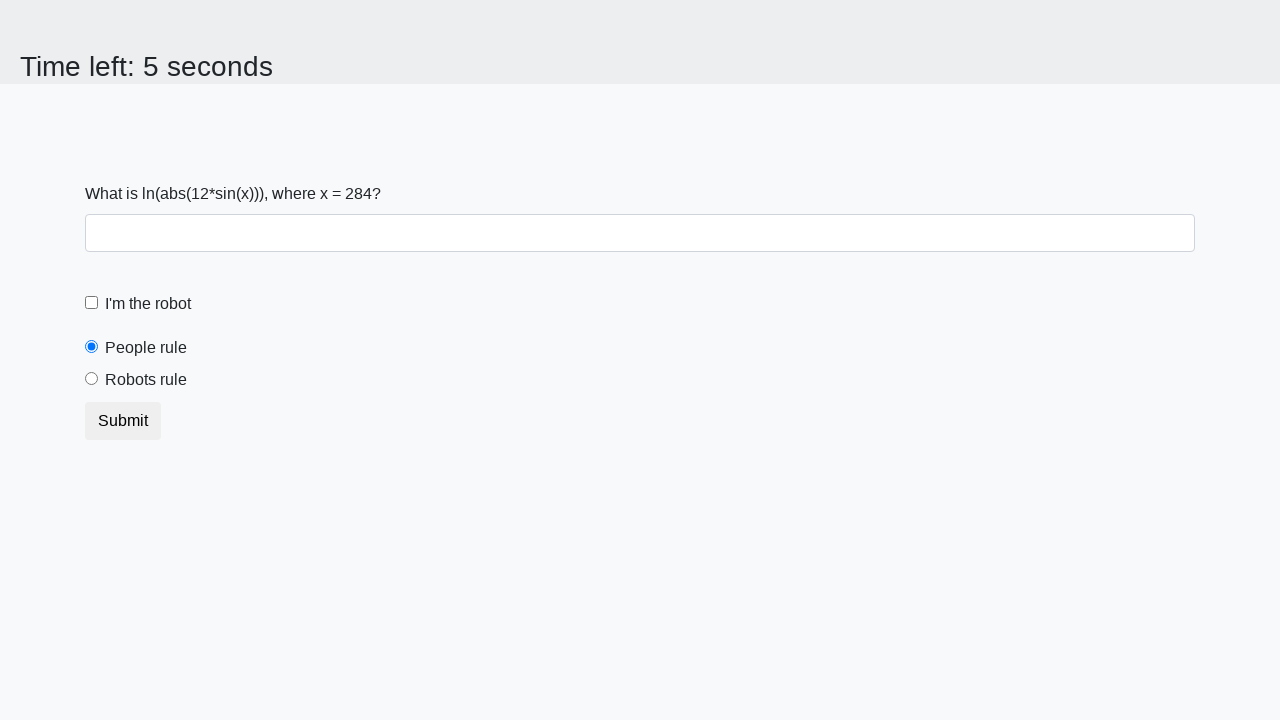

Waited 10 seconds for page state to change
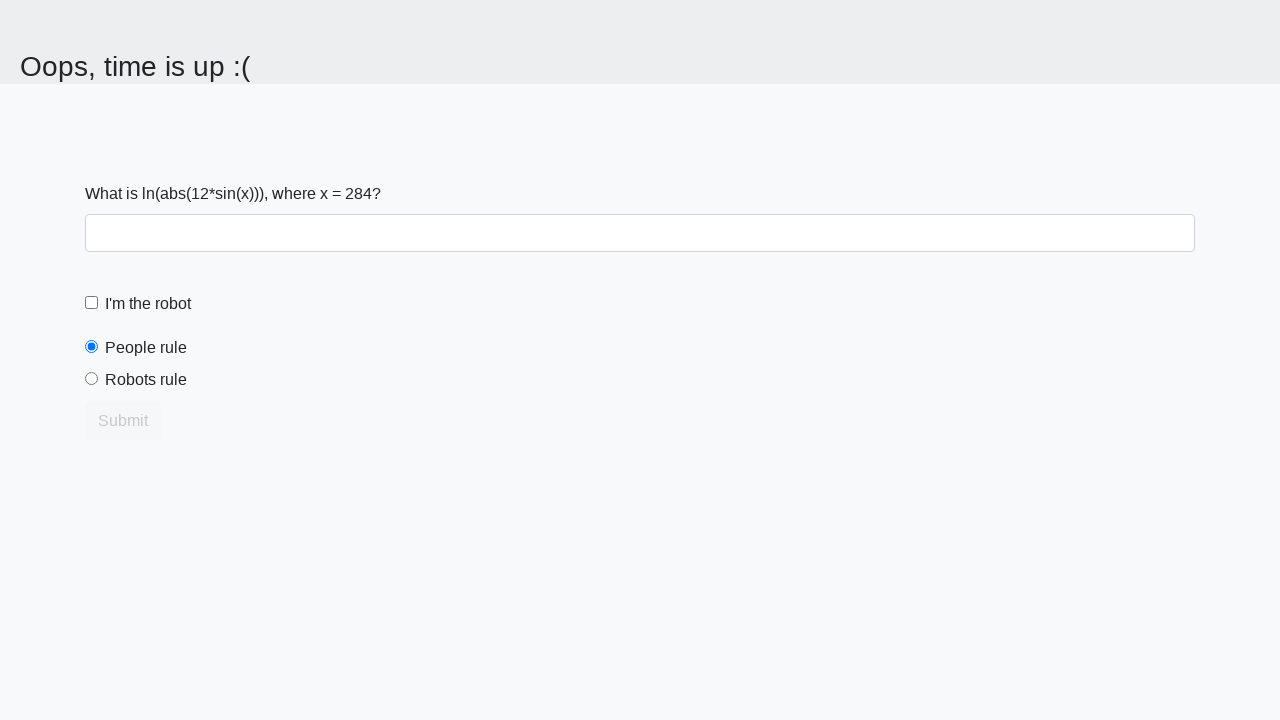

Retrieved 'disabled' attribute from Submit button after wait period
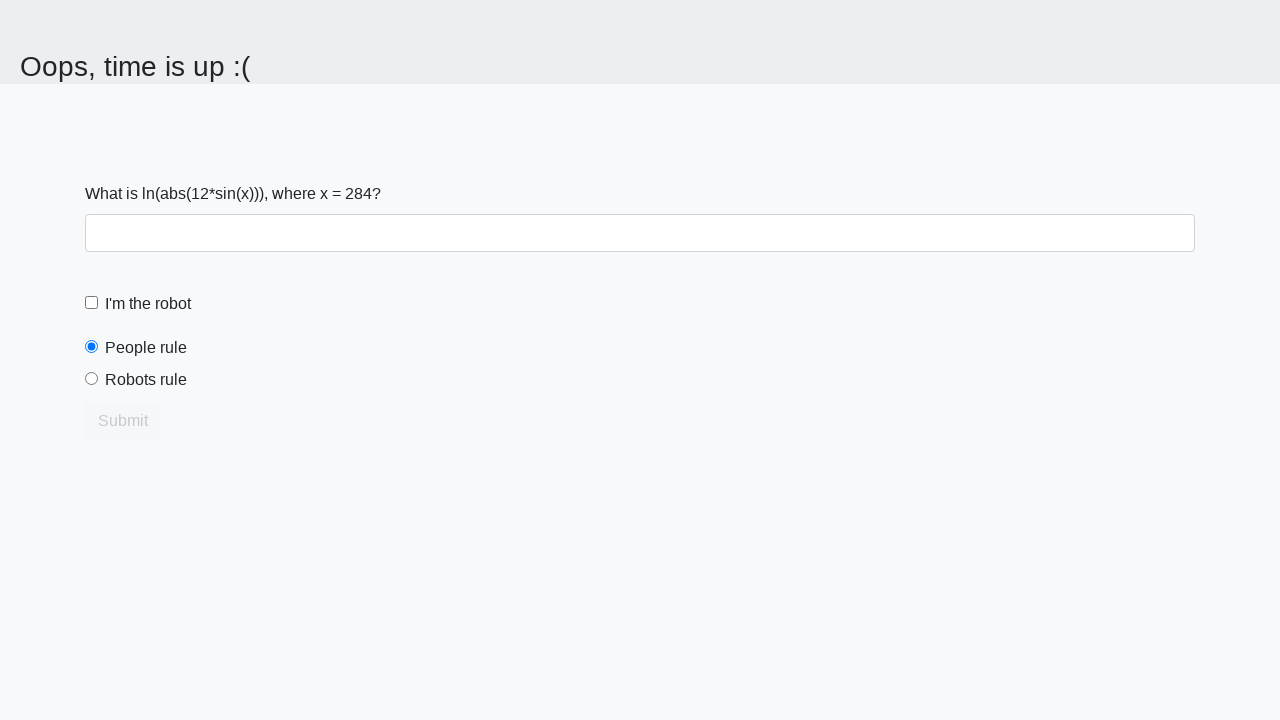

Verified Submit button is disabled after 10 seconds
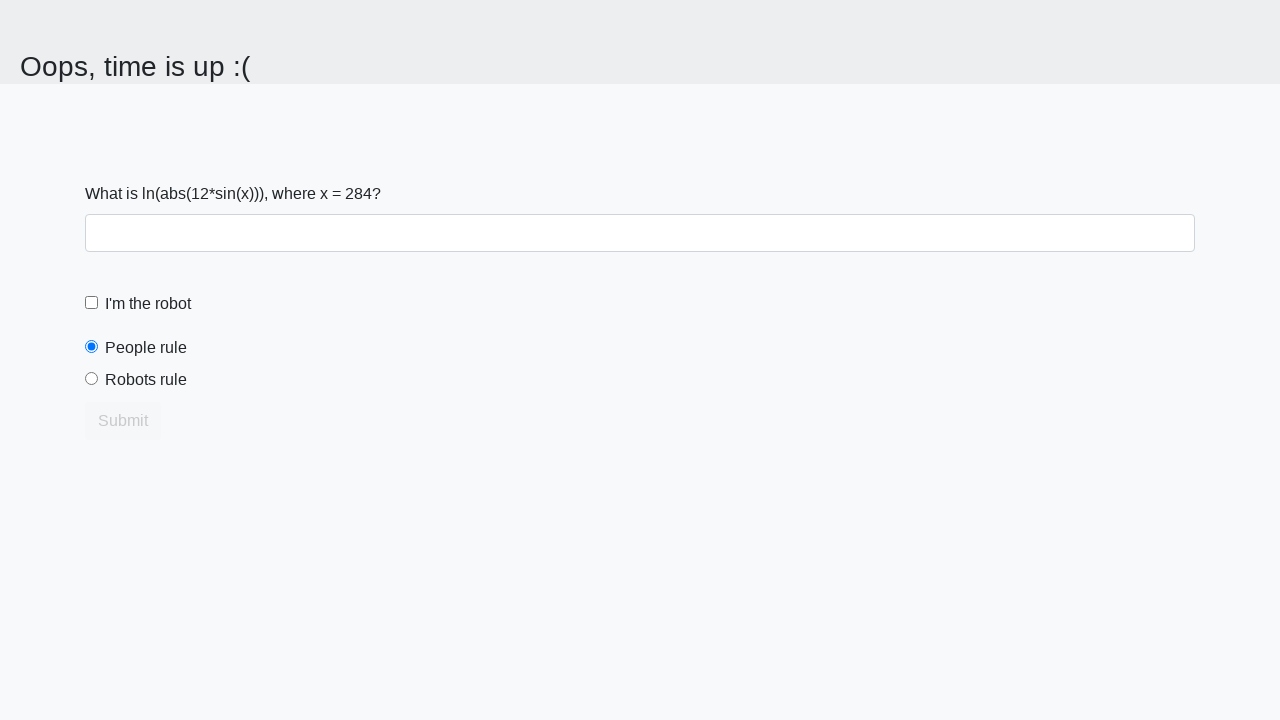

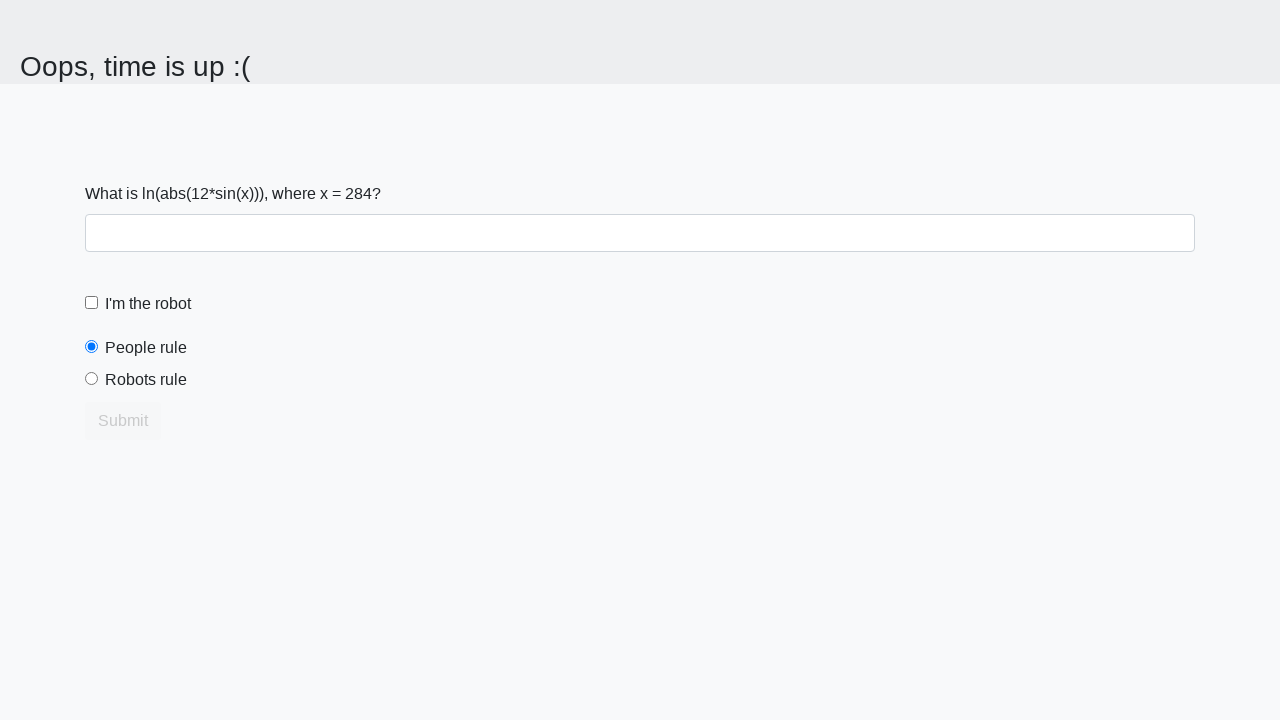